Tests an e-commerce site's search and add-to-cart functionality by searching for products containing "ca" and adding specific items to the cart

Starting URL: https://rahulshettyacademy.com/seleniumPractise/#/

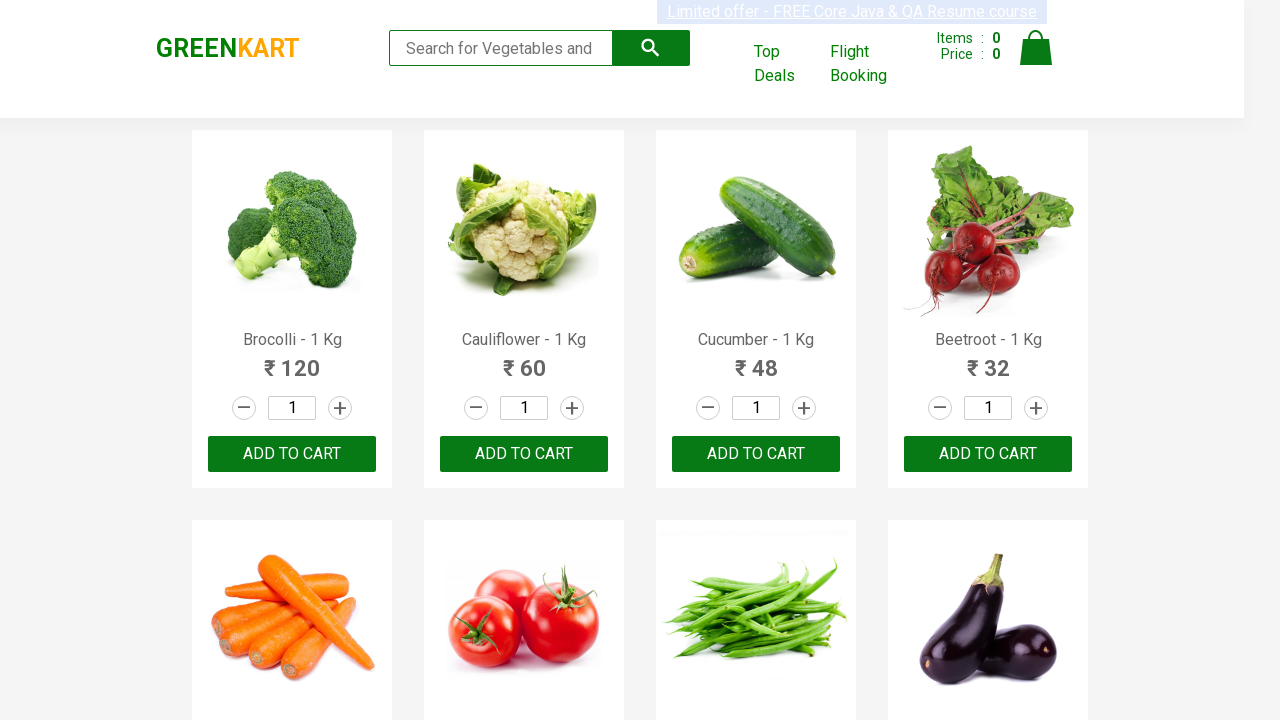

Filled search keyword field with 'ca' on .search-keyword
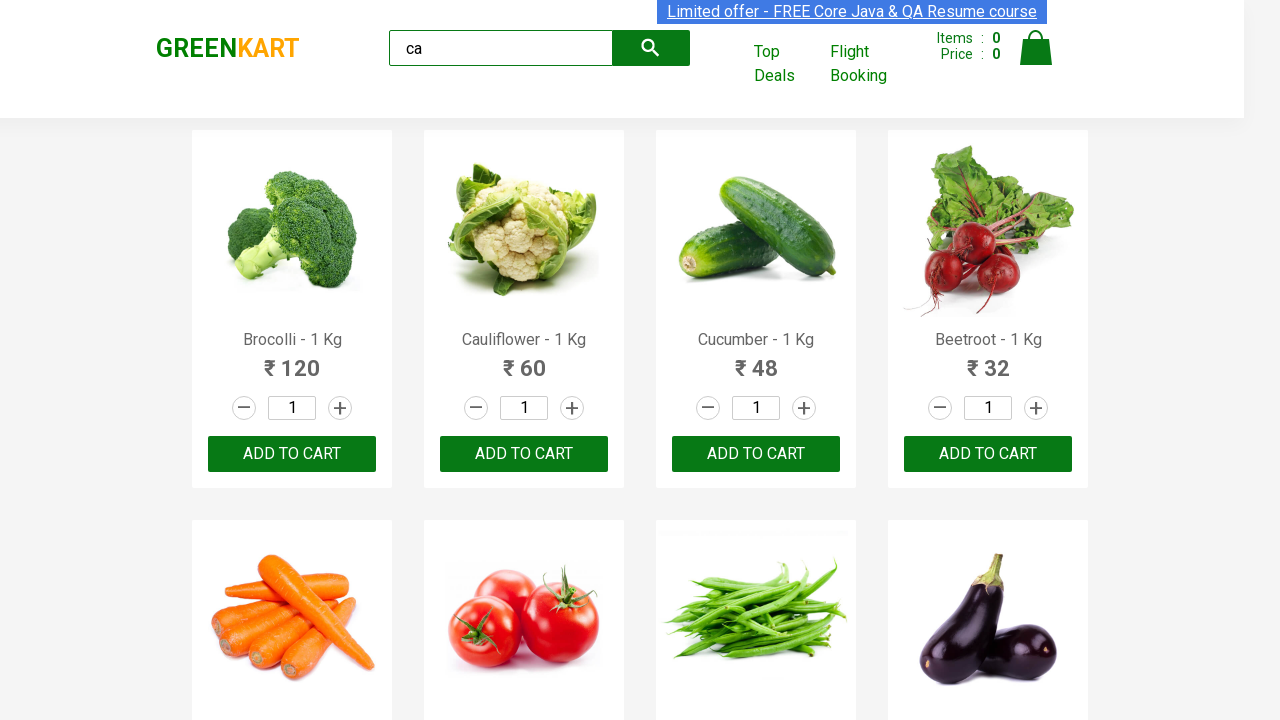

Waited 2 seconds for products to filter
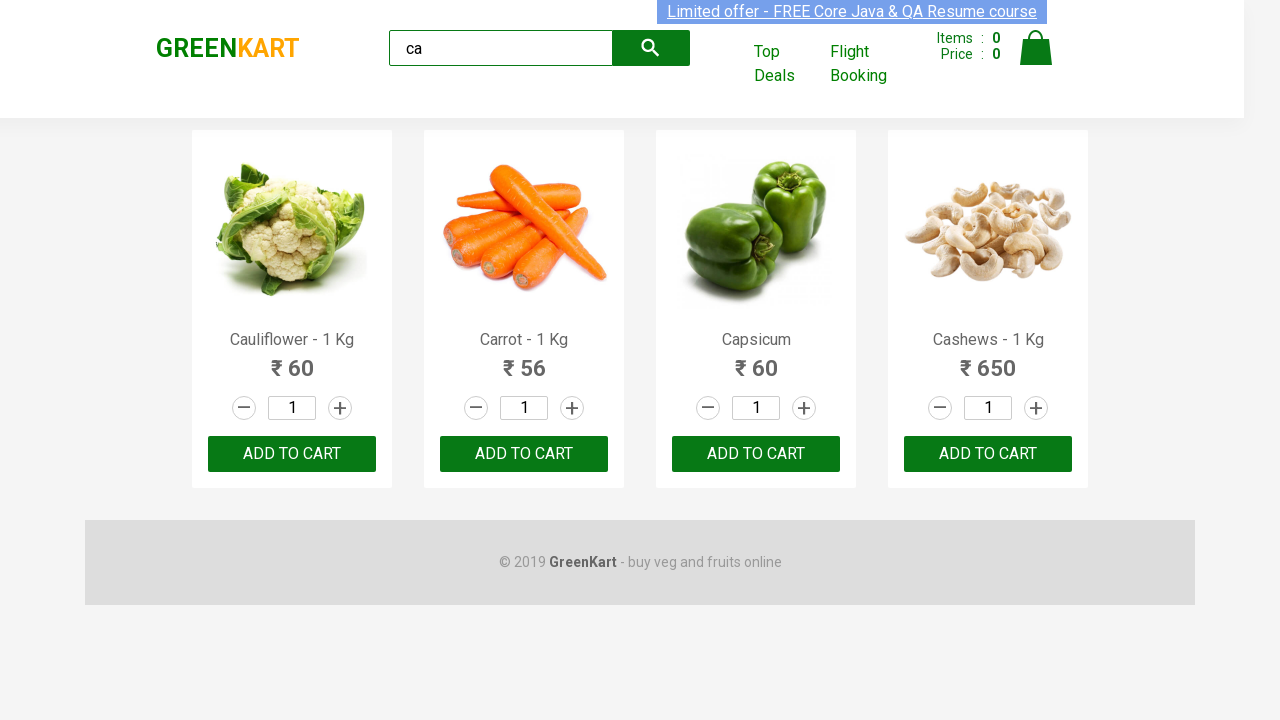

Located all visible products
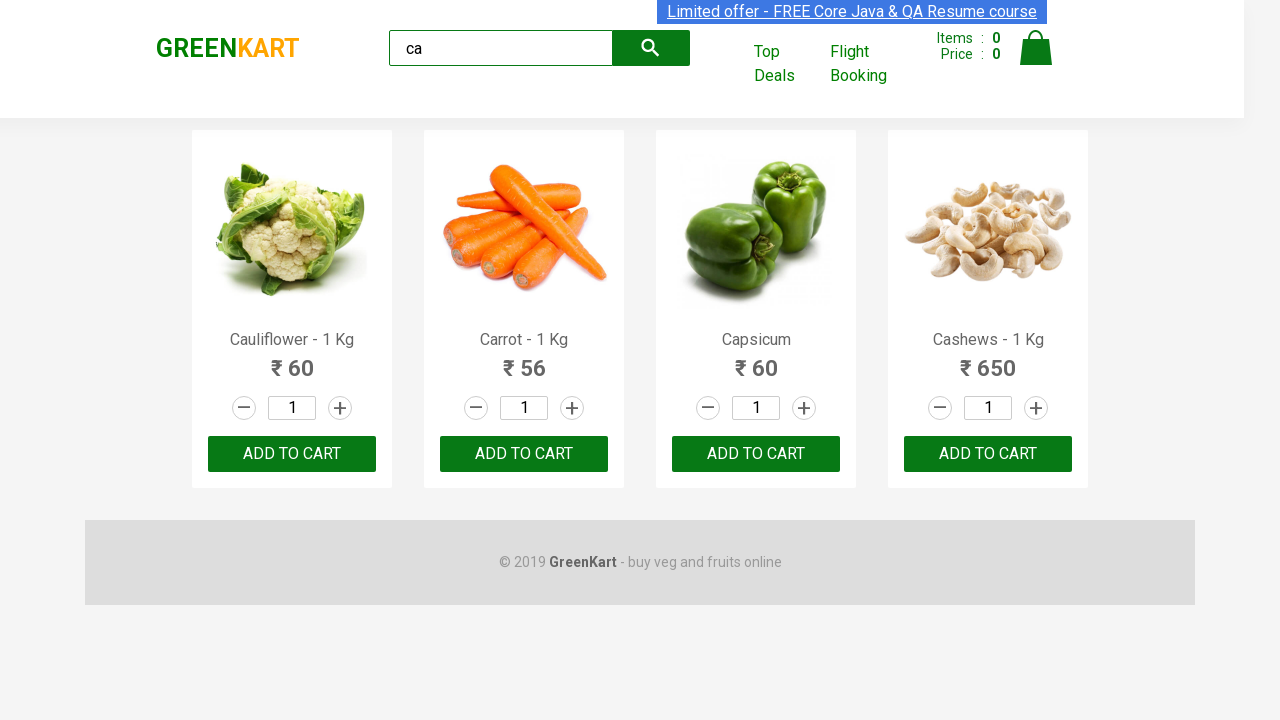

Verified that exactly 4 products are visible
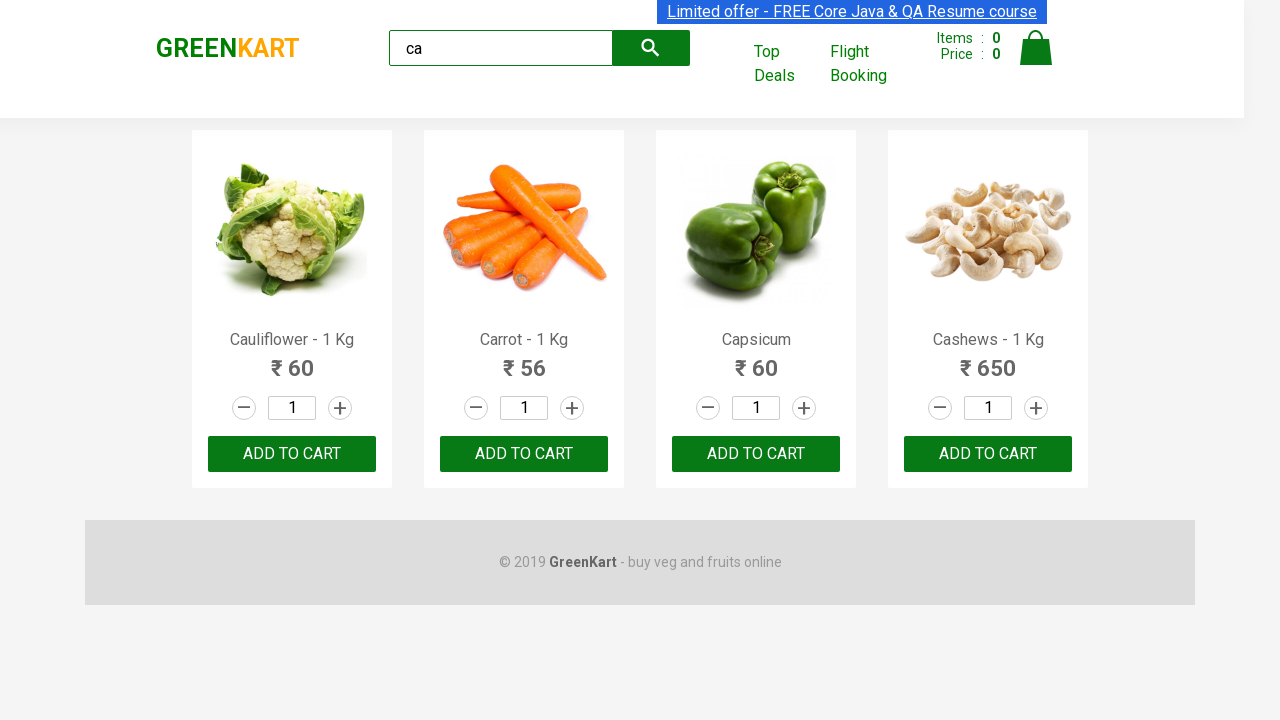

Clicked ADD TO CART button for second product at (524, 454) on .products .product >> nth=1 >> button:has-text("ADD TO CART")
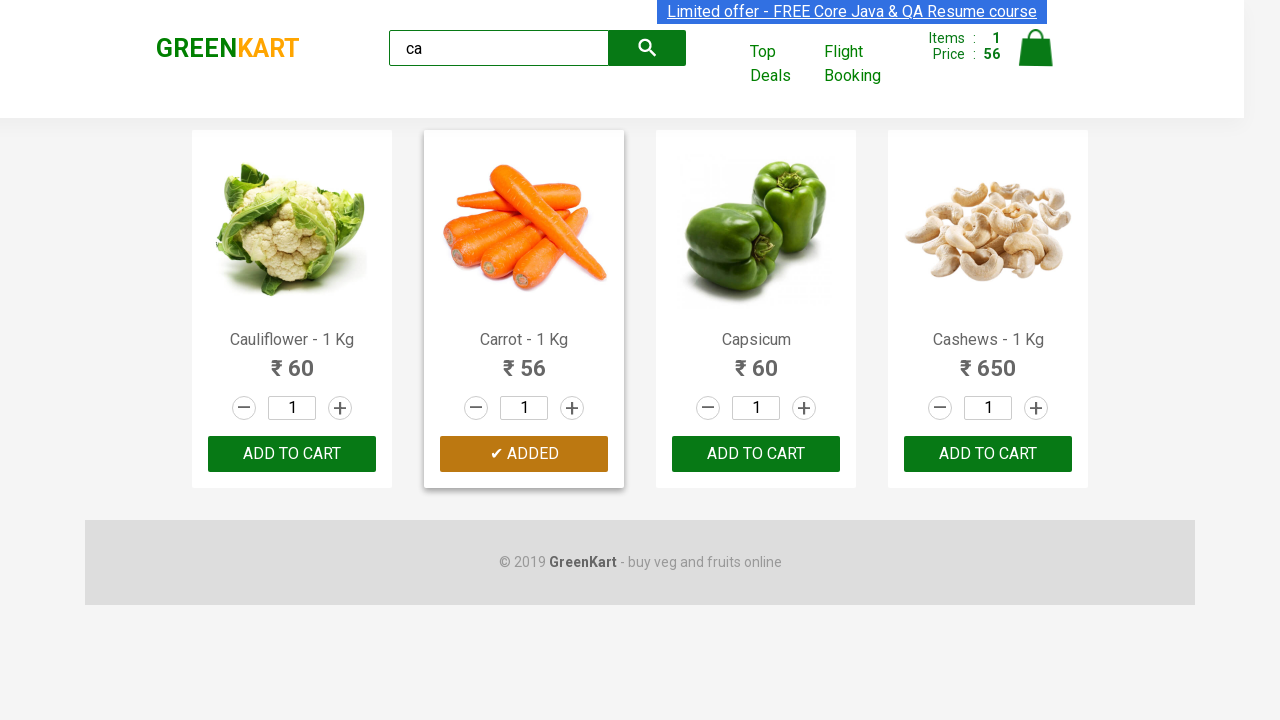

Retrieved list of all products
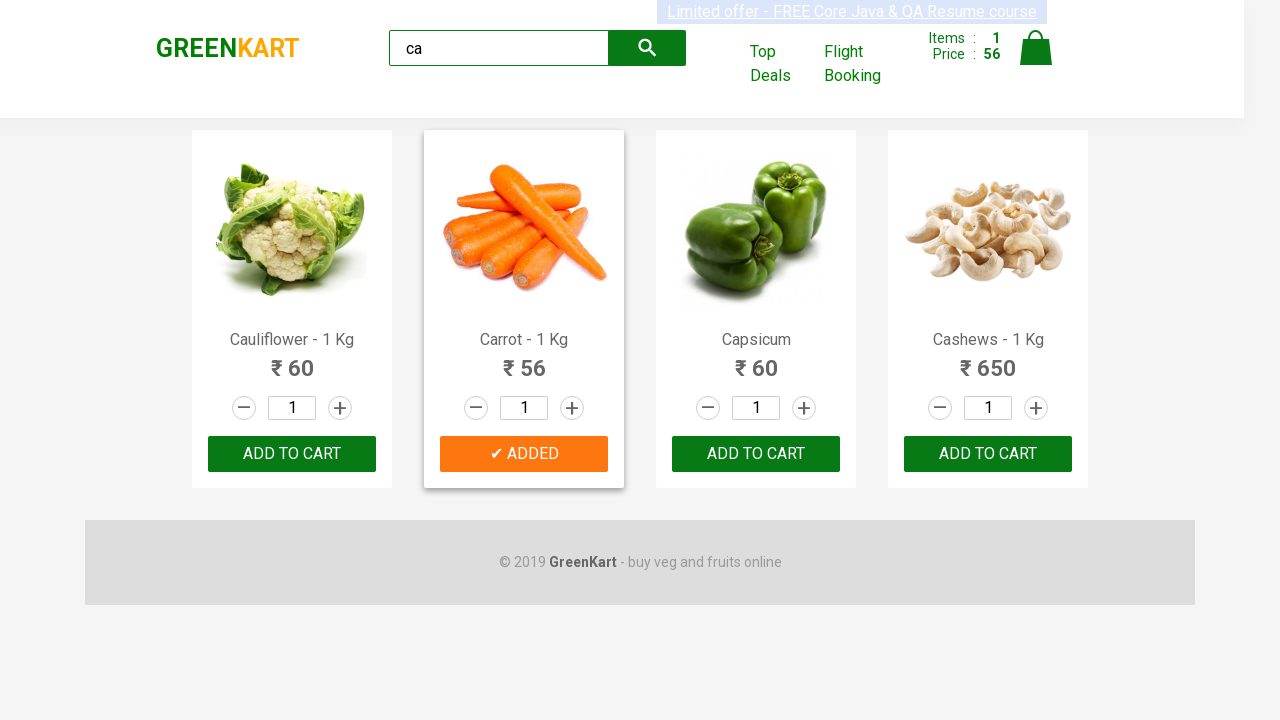

Retrieved product name: Cauliflower - 1 Kg
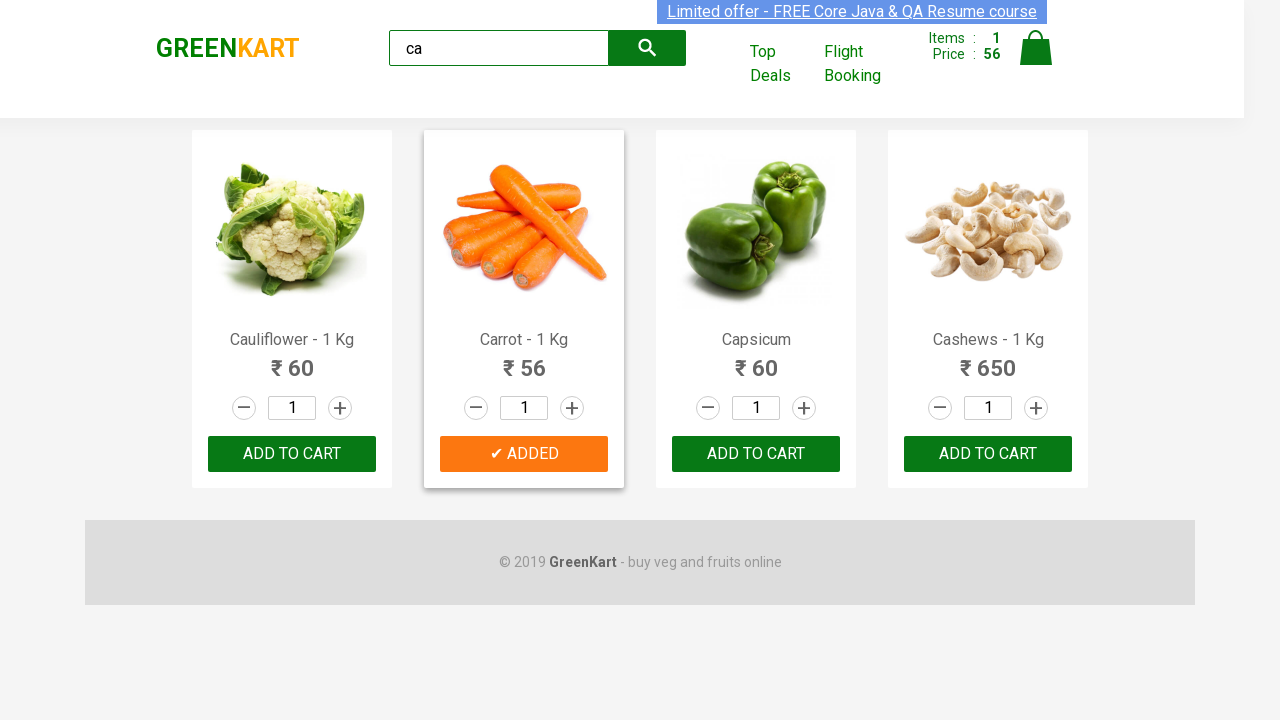

Retrieved product name: Carrot - 1 Kg
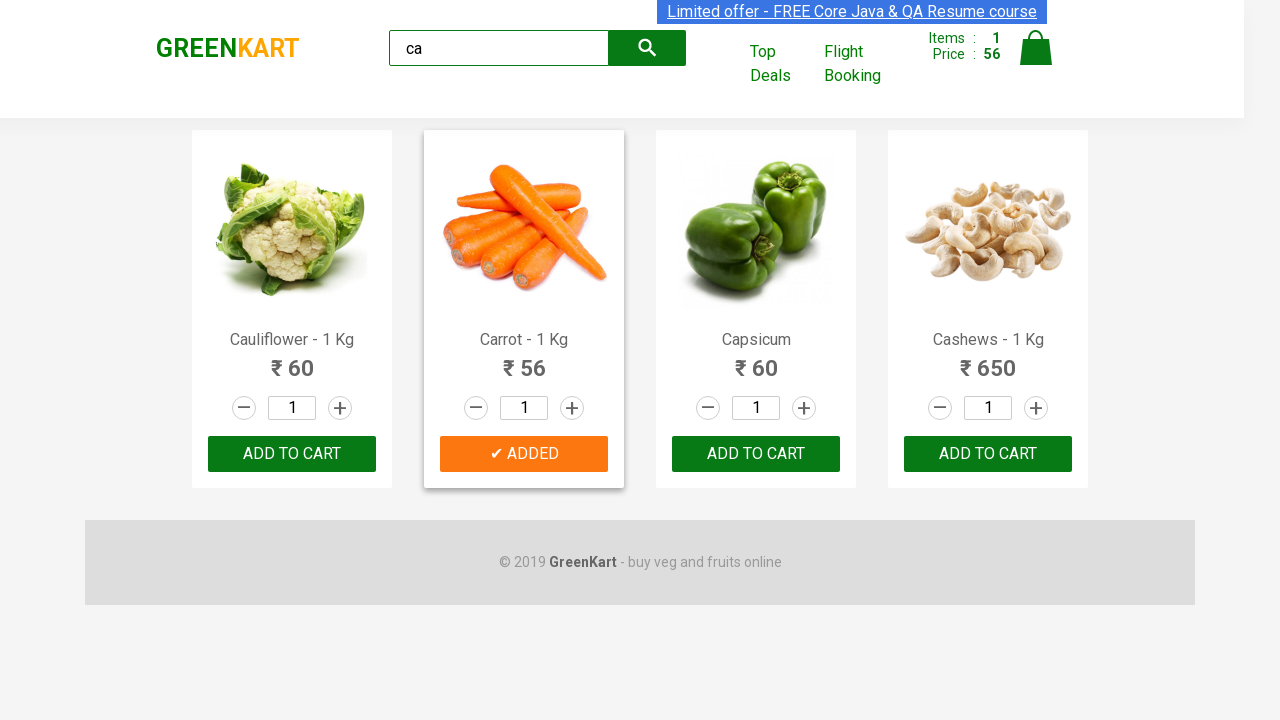

Retrieved product name: Capsicum
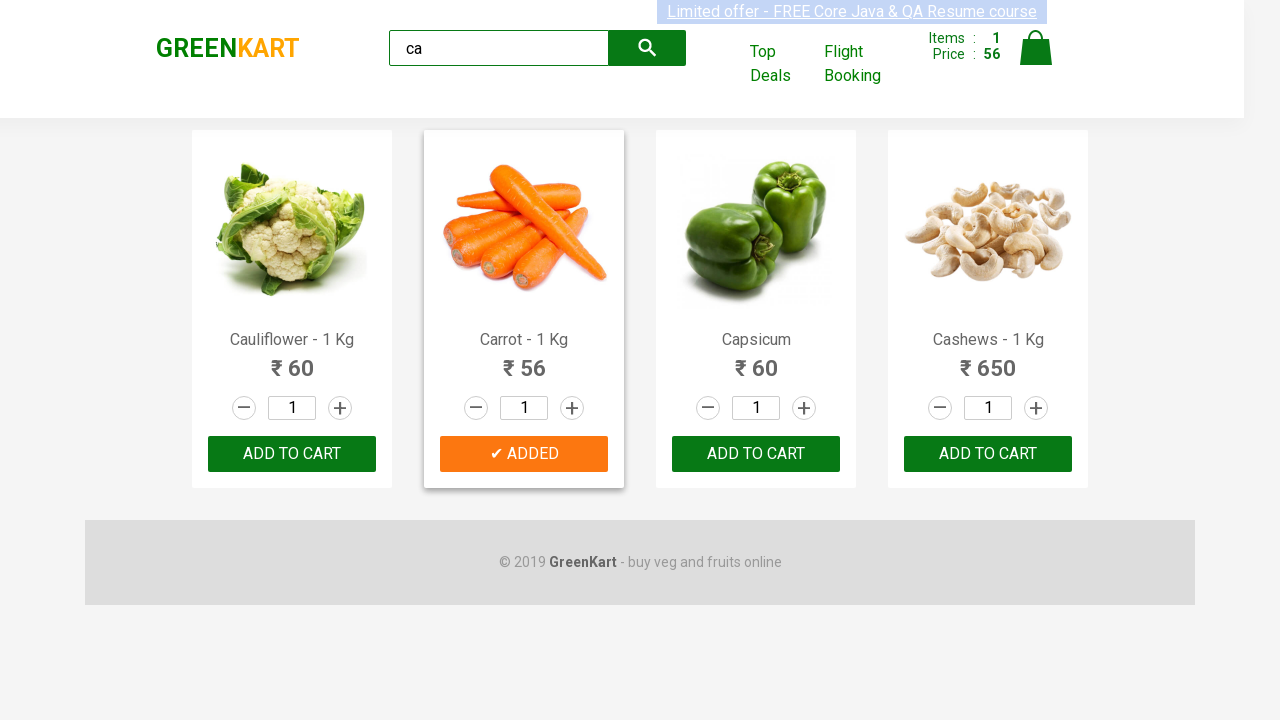

Retrieved product name: Cashews - 1 Kg
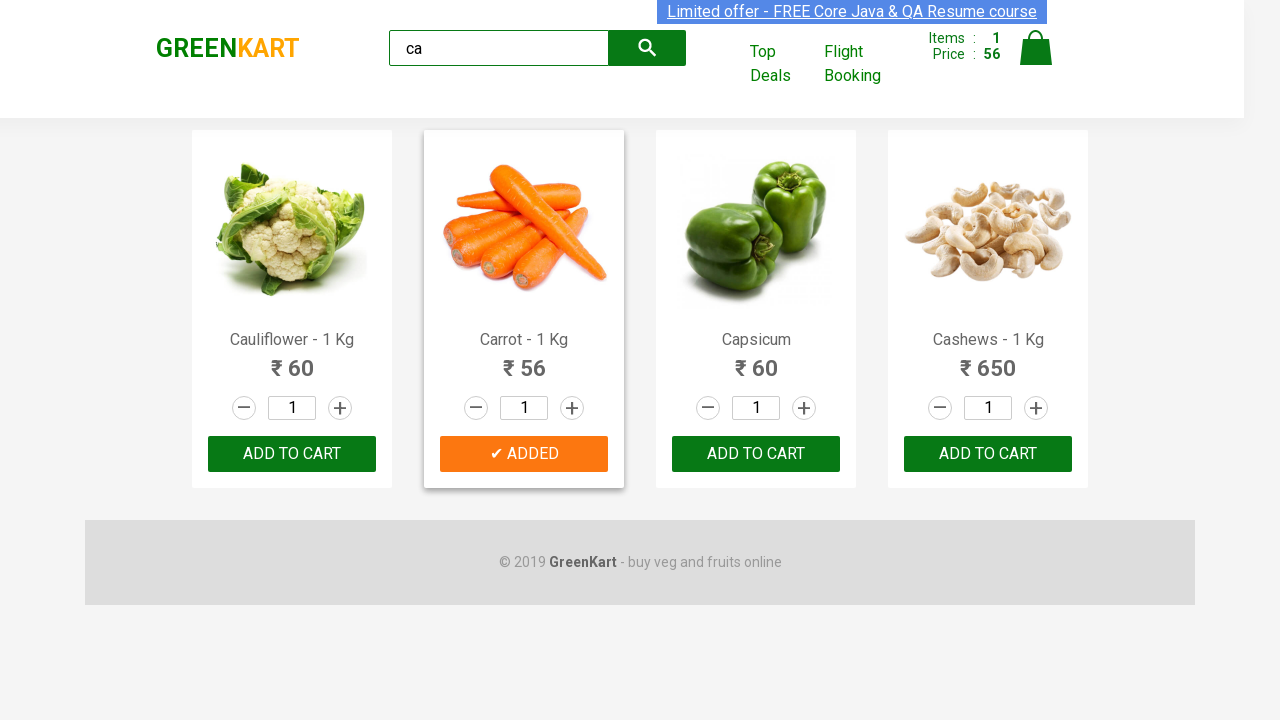

Clicked ADD TO CART button for Cashews product at (988, 454) on .products .product >> nth=3 >> button
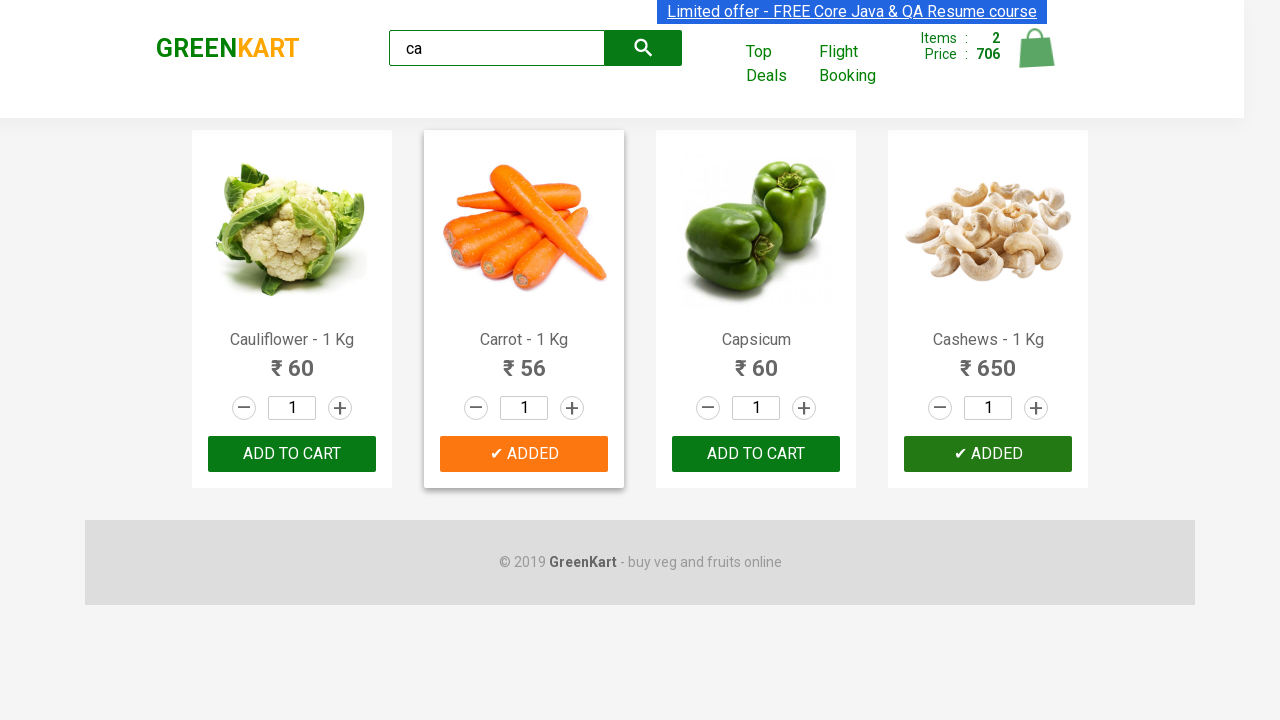

Verified brand text is 'GREENKART'
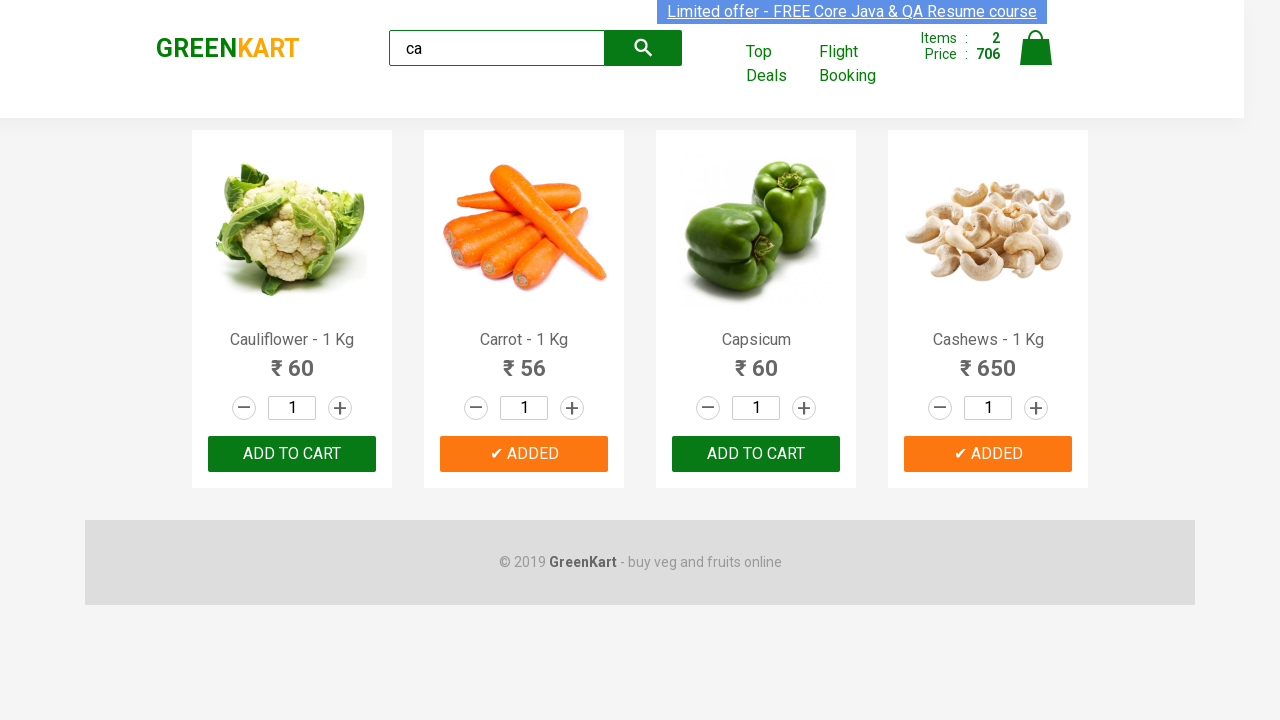

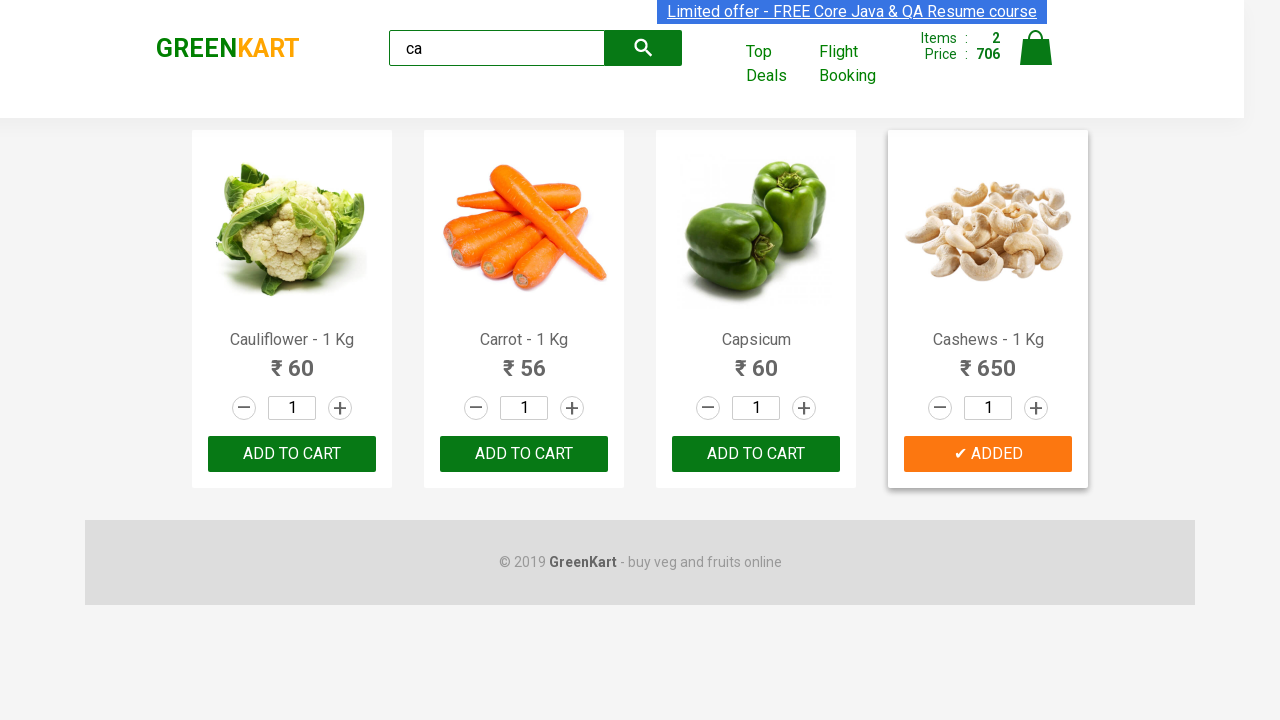